Tests the password reset functionality by entering an incorrect username and verifying that an error message is displayed

Starting URL: https://login1.nextbasecrm.com/?forgot_password=yes

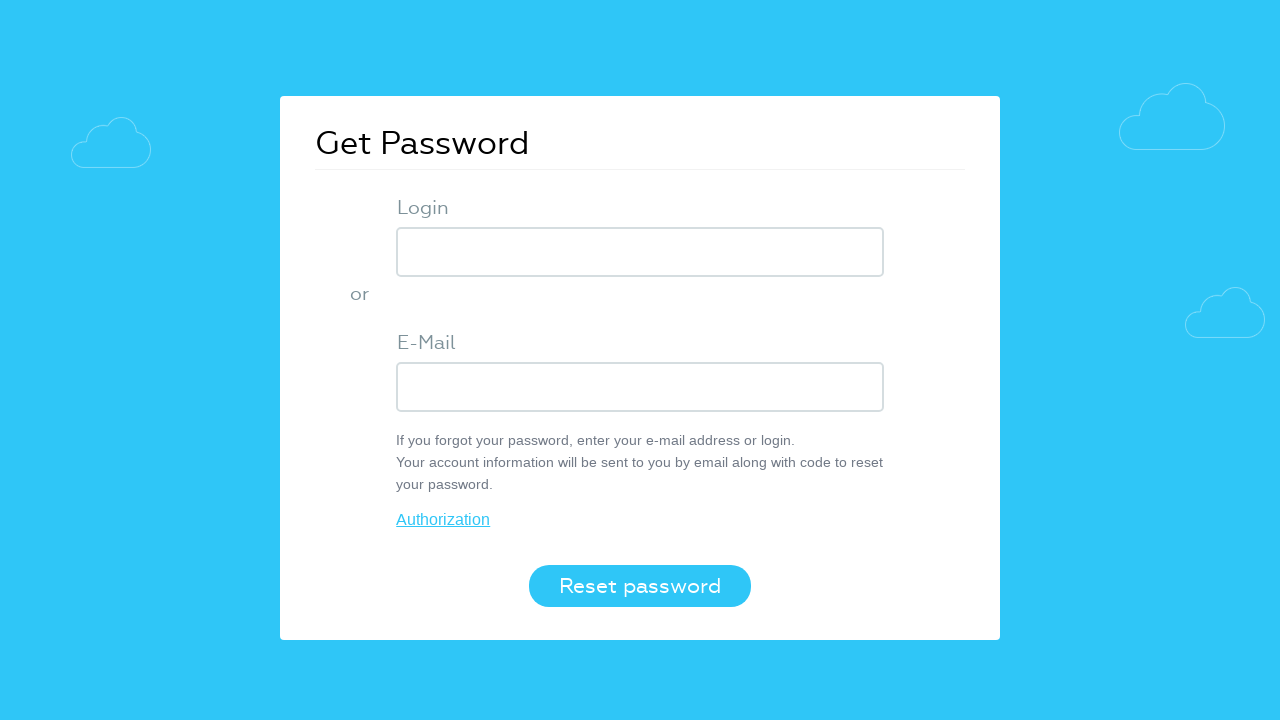

Entered incorrect username 'user' into login field on xpath=(//input[@class='login-inp'])[1]
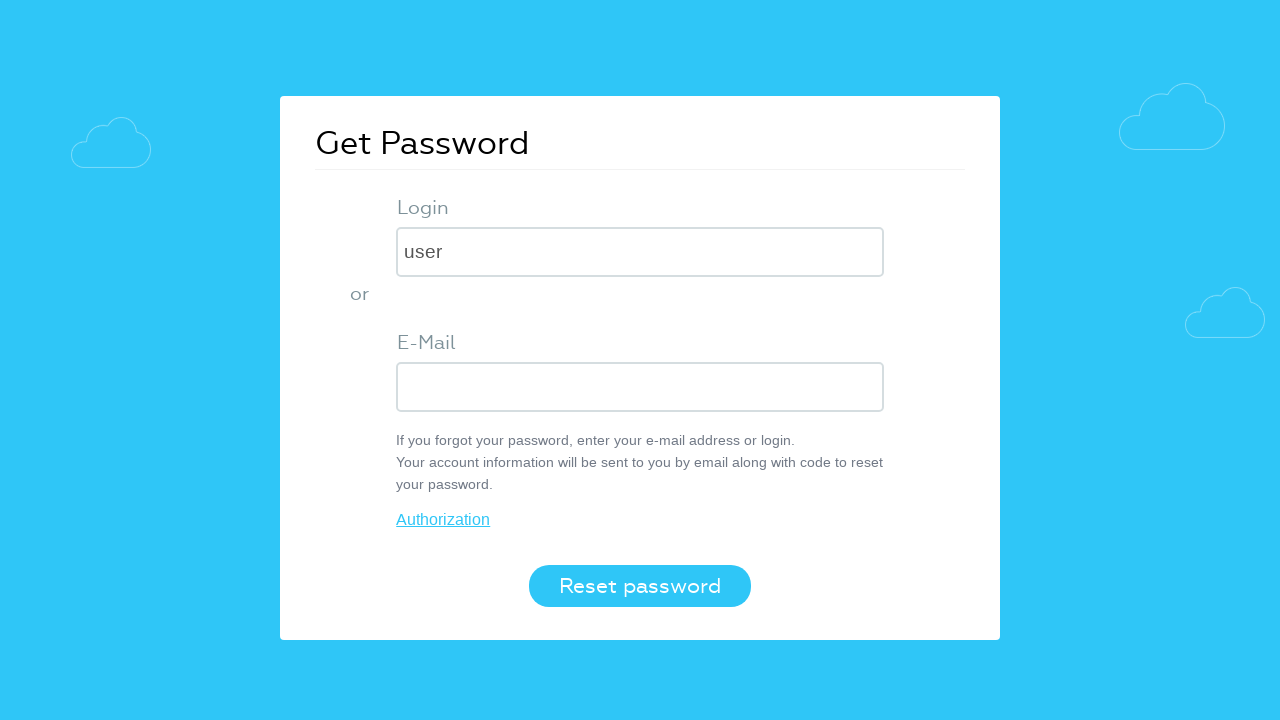

Clicked Reset password button at (640, 586) on .login-btn
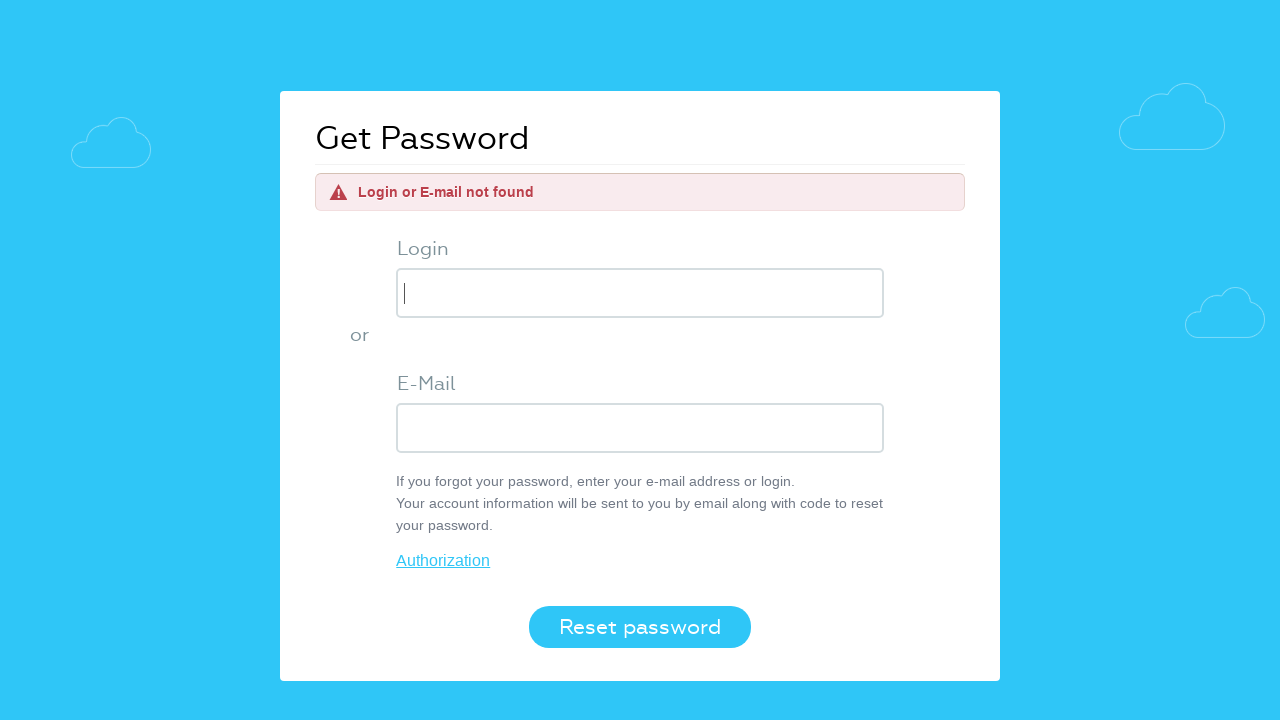

Error message appeared on screen
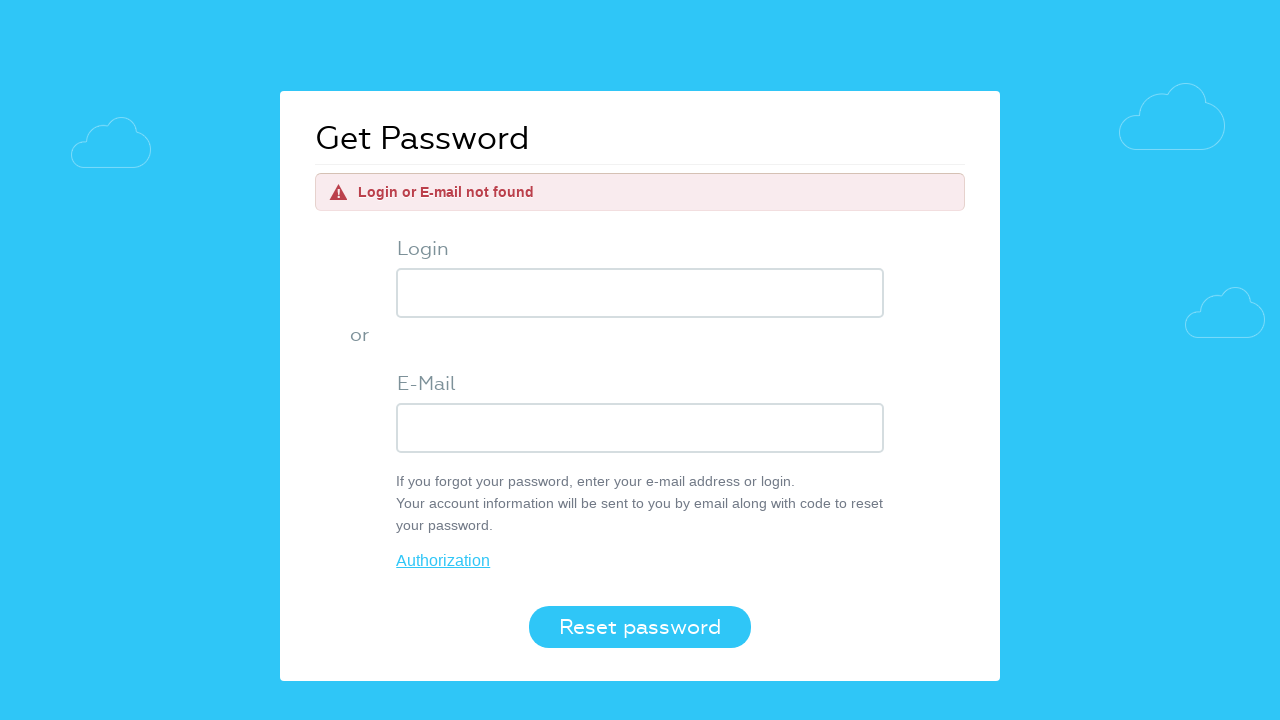

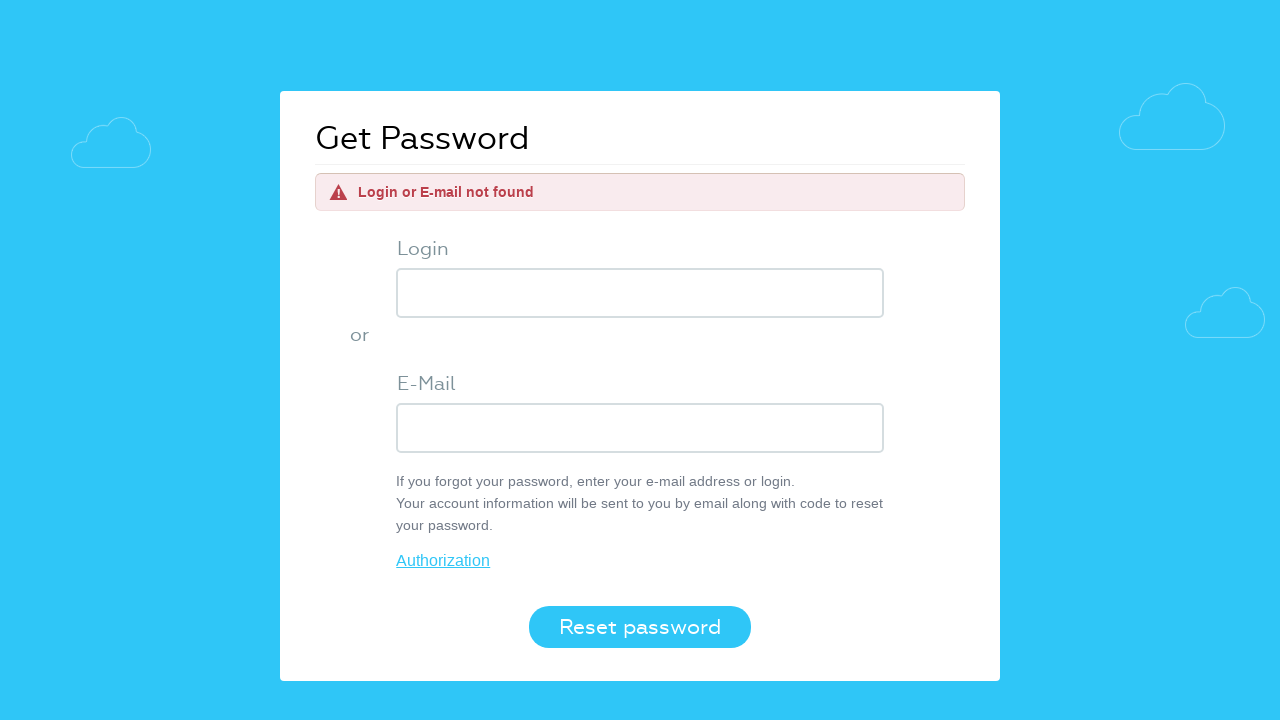